Tests AJAX functionality by clicking a button and verifying dynamic content loads

Starting URL: http://www.uitestingplayground.com/ajax

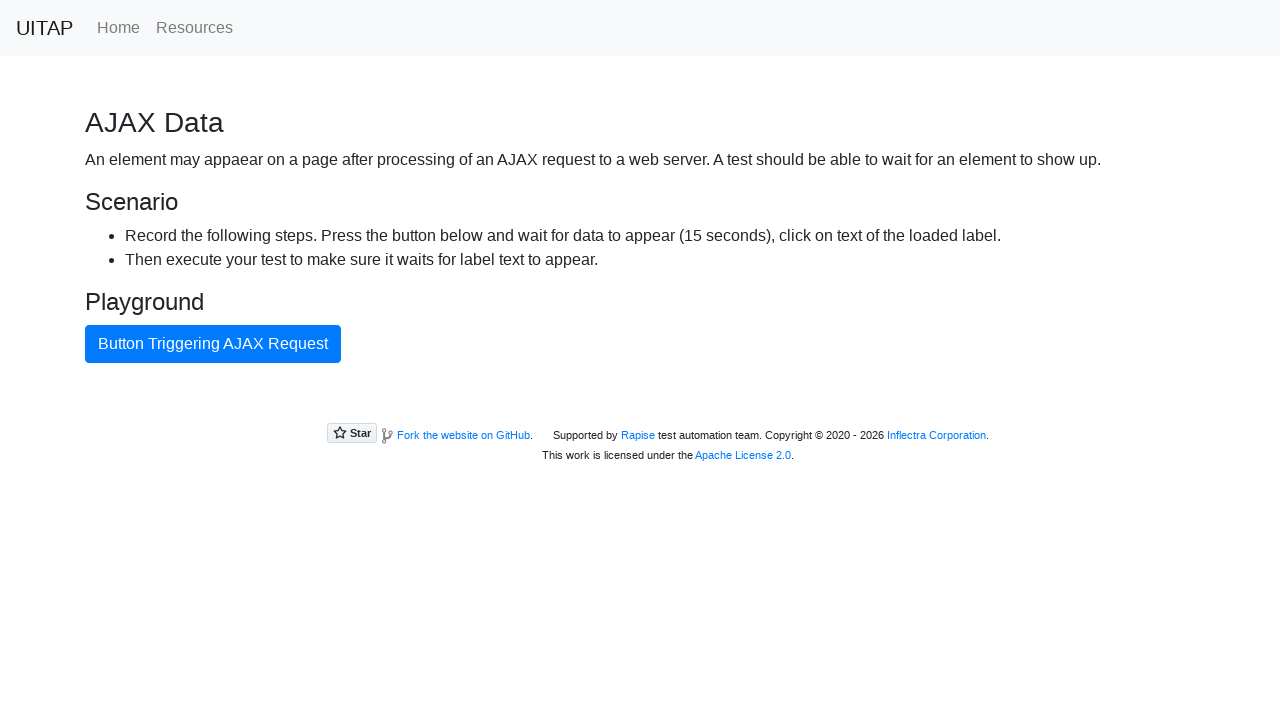

Clicked AJAX button to trigger request at (213, 344) on #ajaxButton
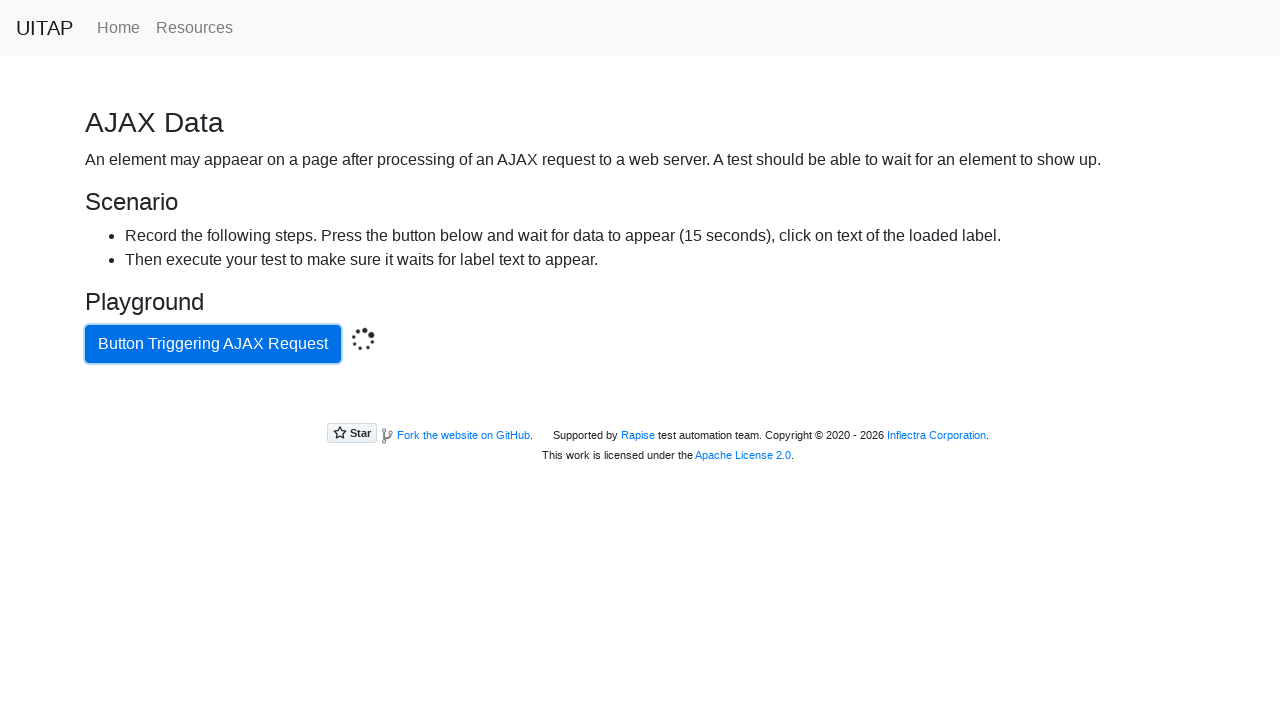

Success message element loaded and became visible
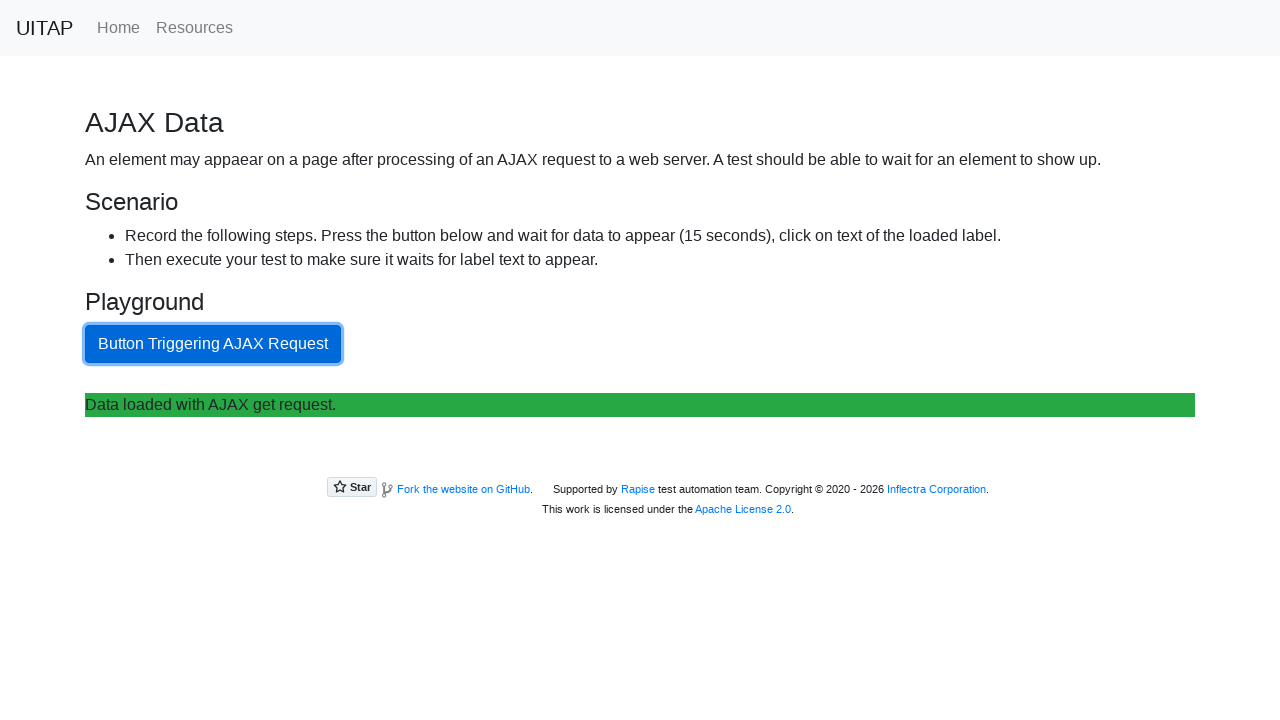

Retrieved text content from success message
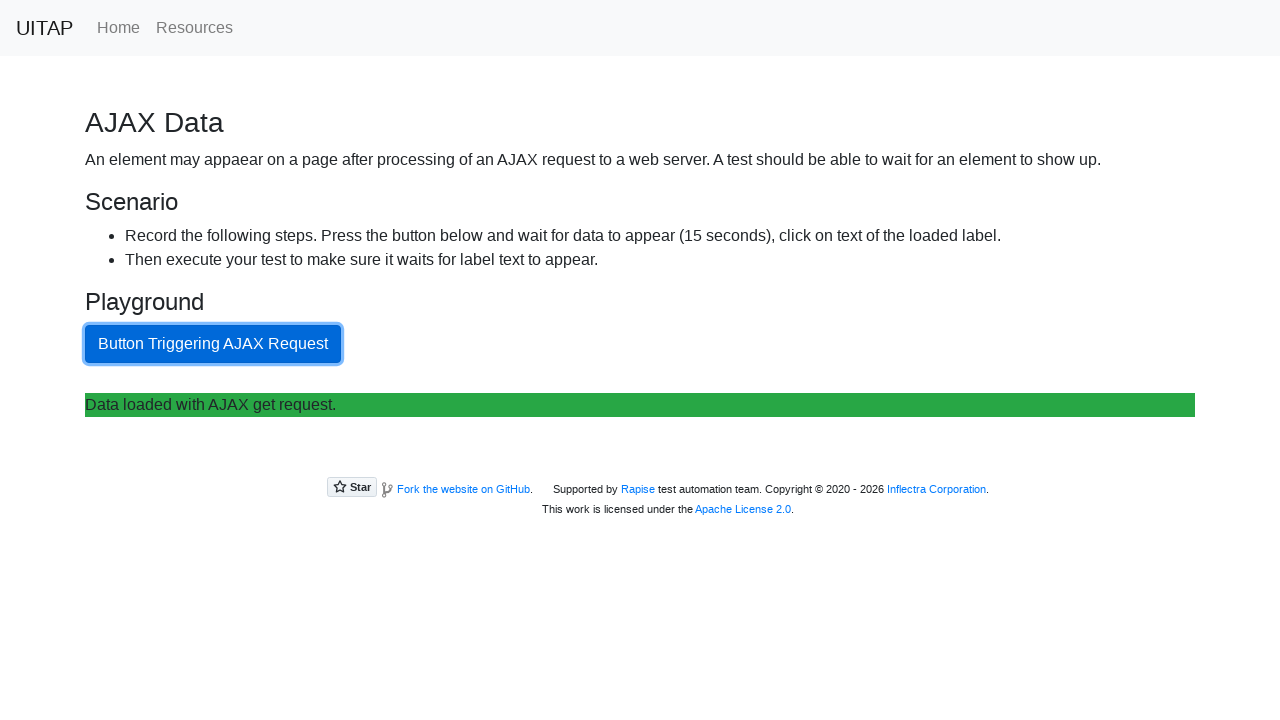

Verified success message contains expected AJAX text
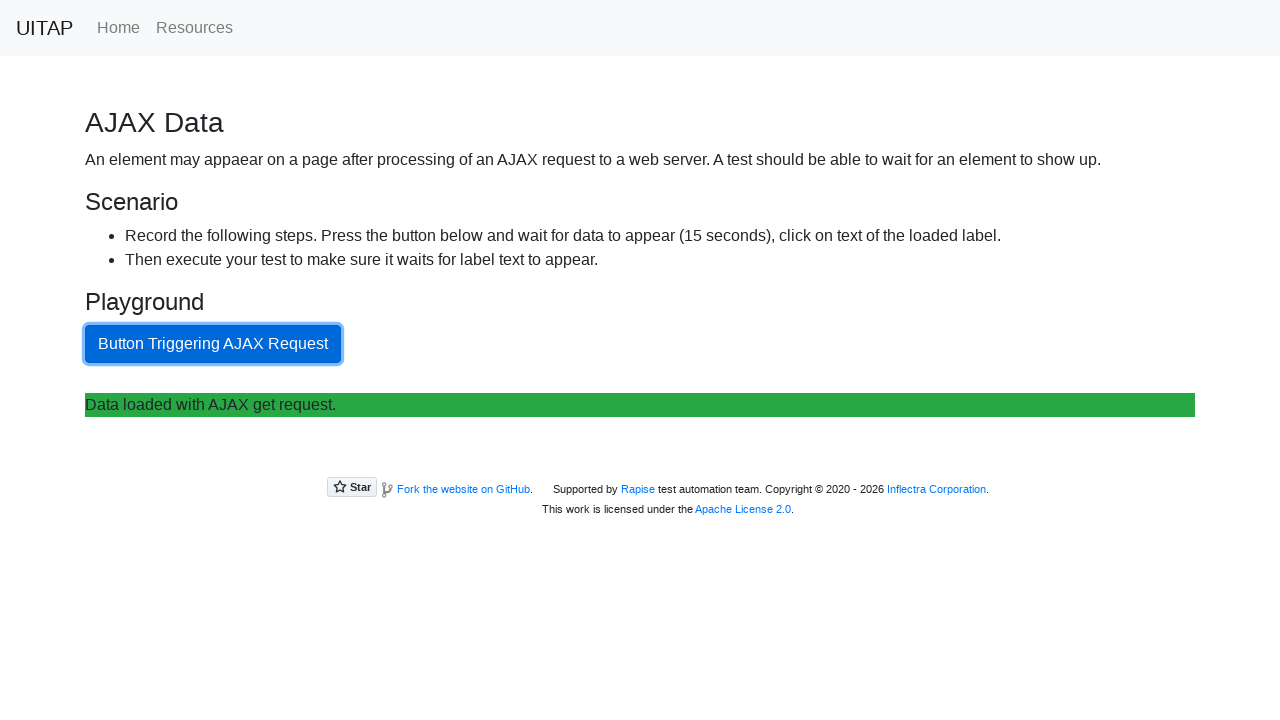

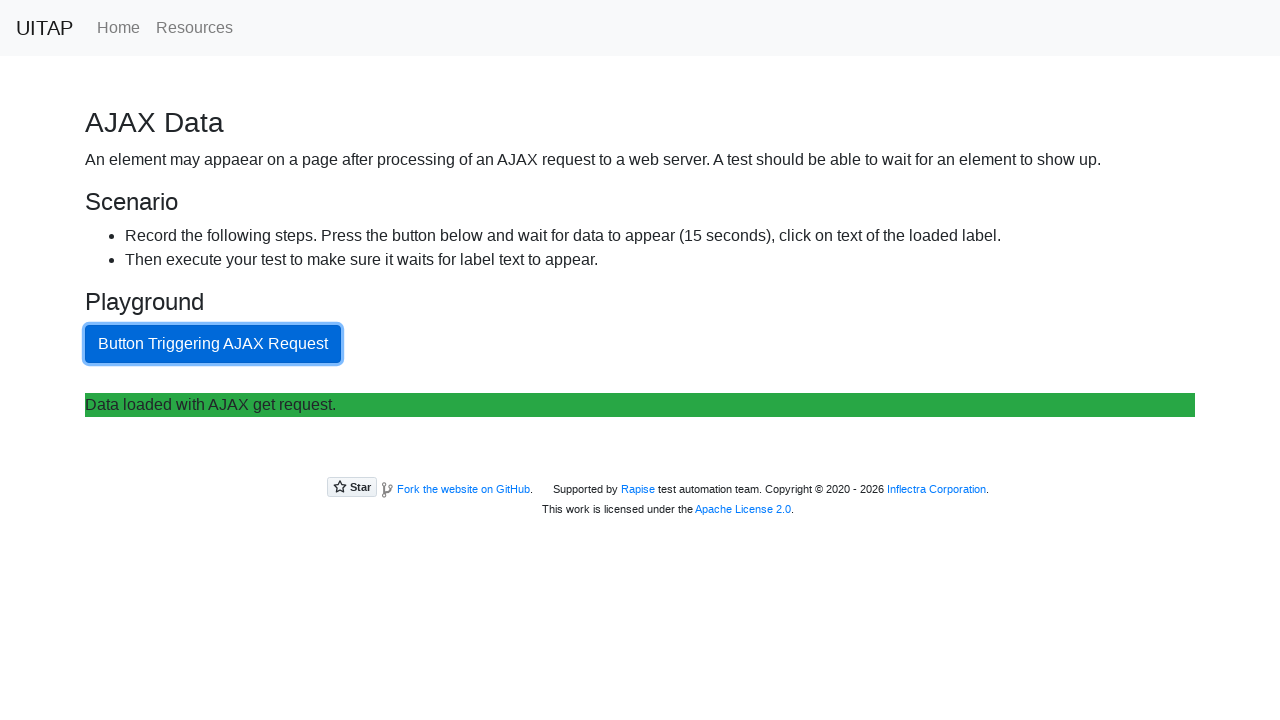